Demonstrates basic page navigation and window handle functionality by navigating to Flipkart, getting the page title, and checking the available browser contexts/pages.

Starting URL: https://www.flipkart.com

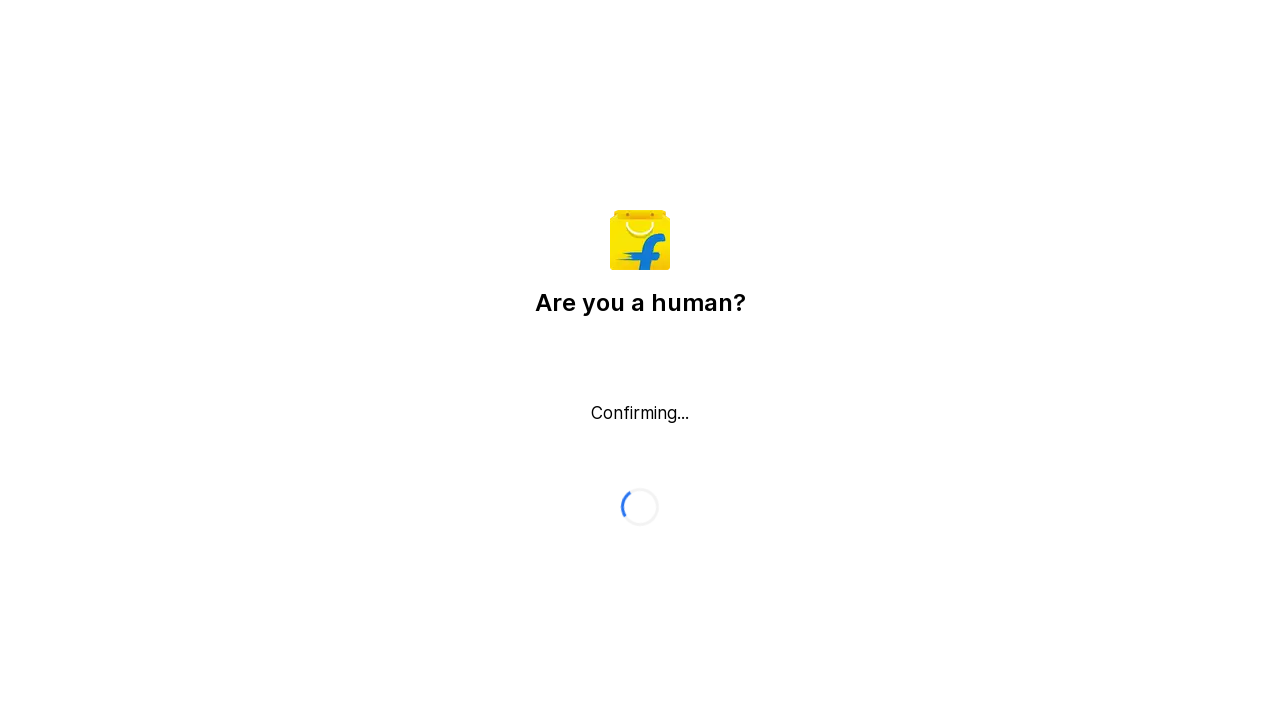

Retrieved page title from Flipkart
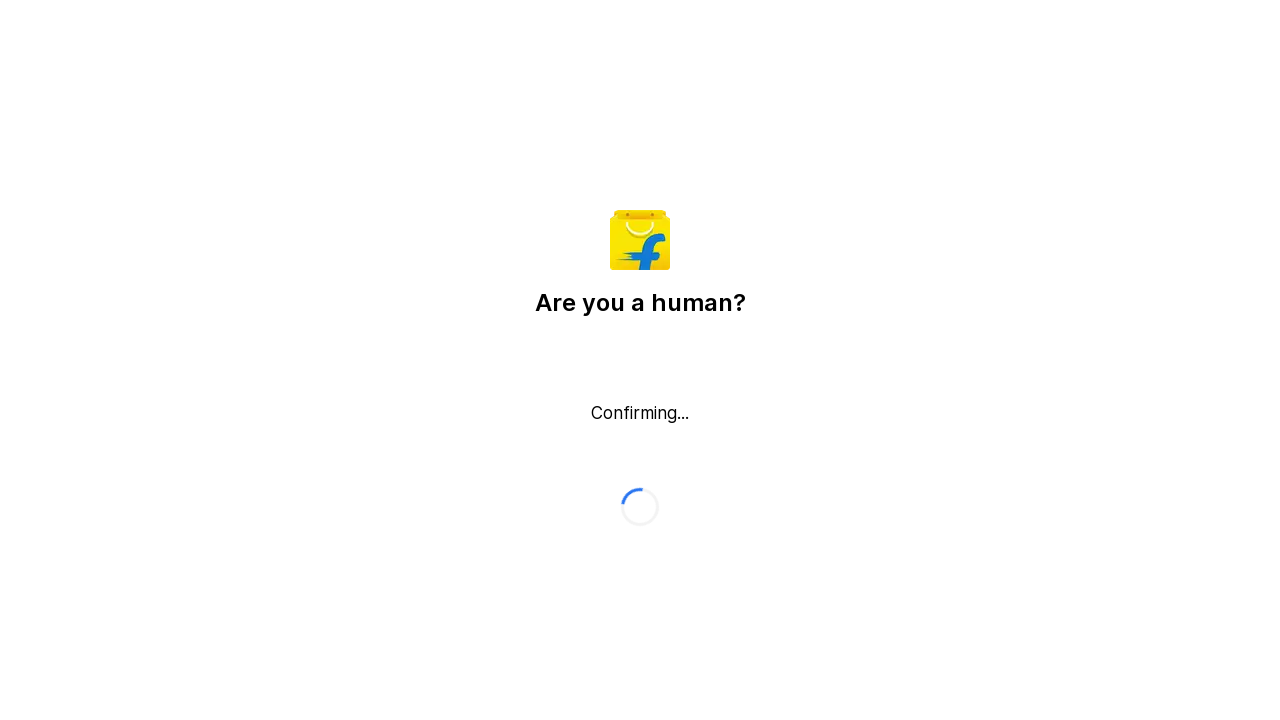

Retrieved all pages from browser context
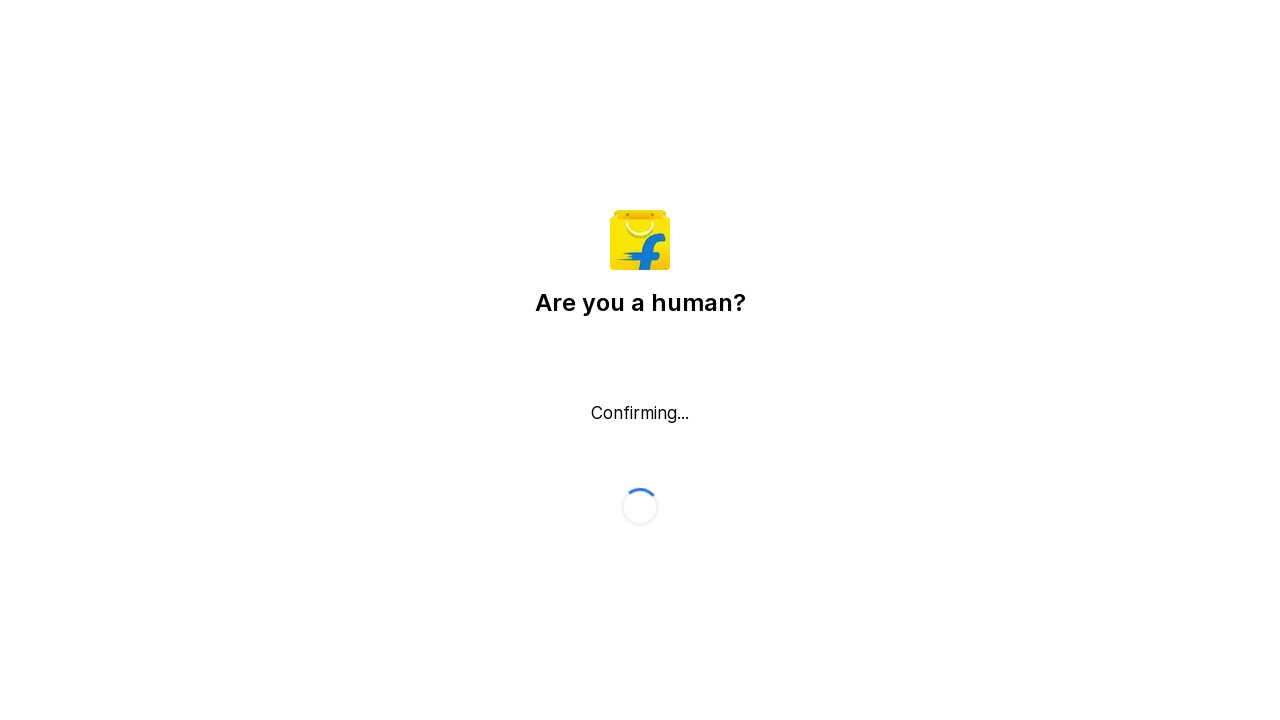

Retrieved title from page: Flipkart reCAPTCHA
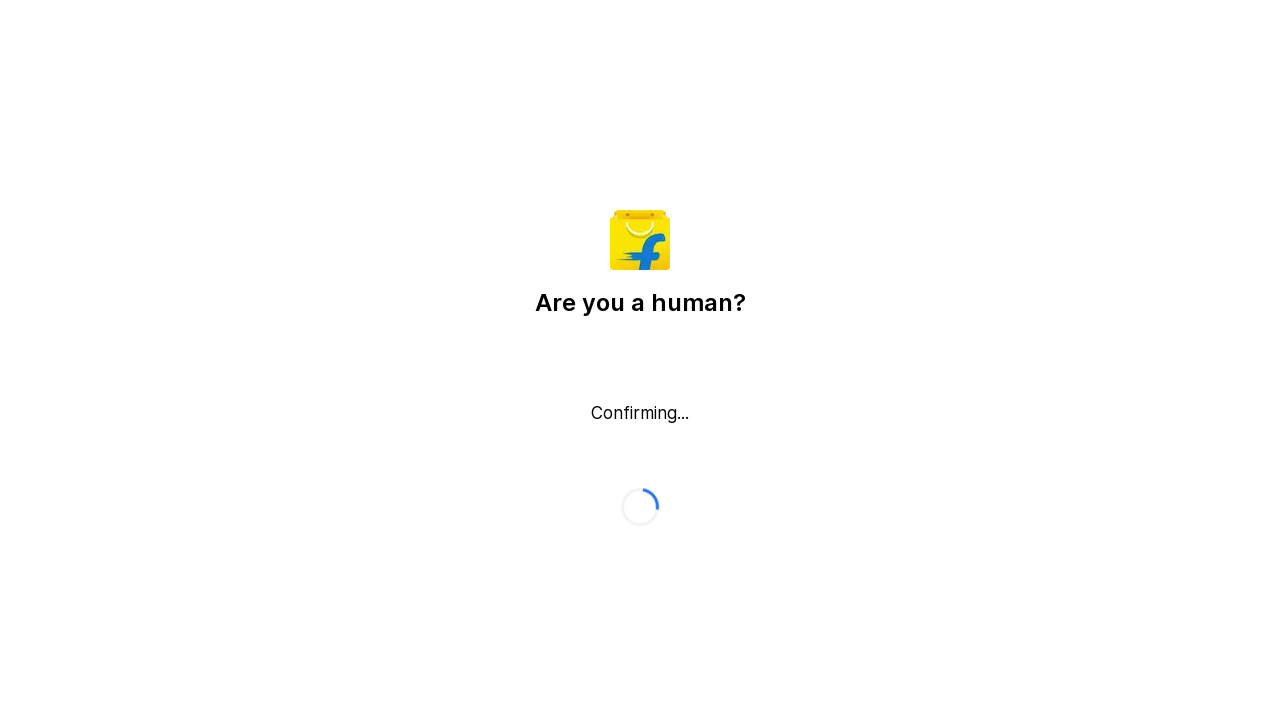

Waited for page to reach 'domcontentloaded' state
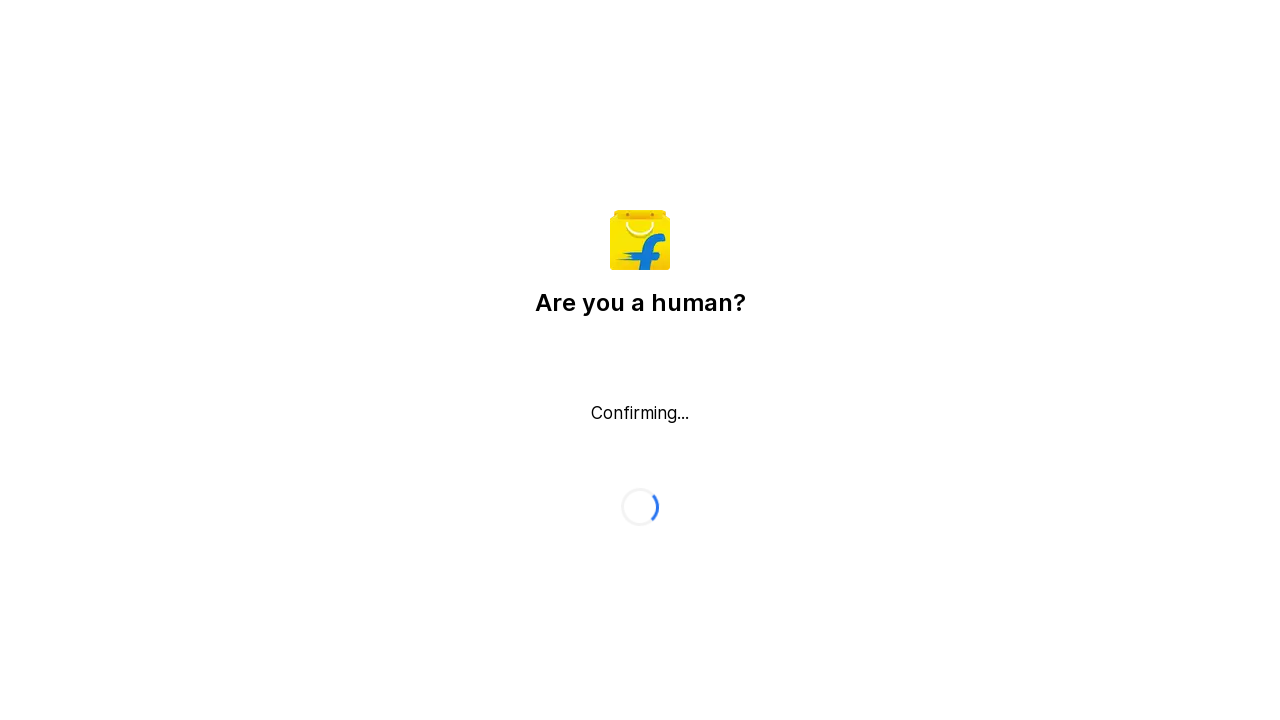

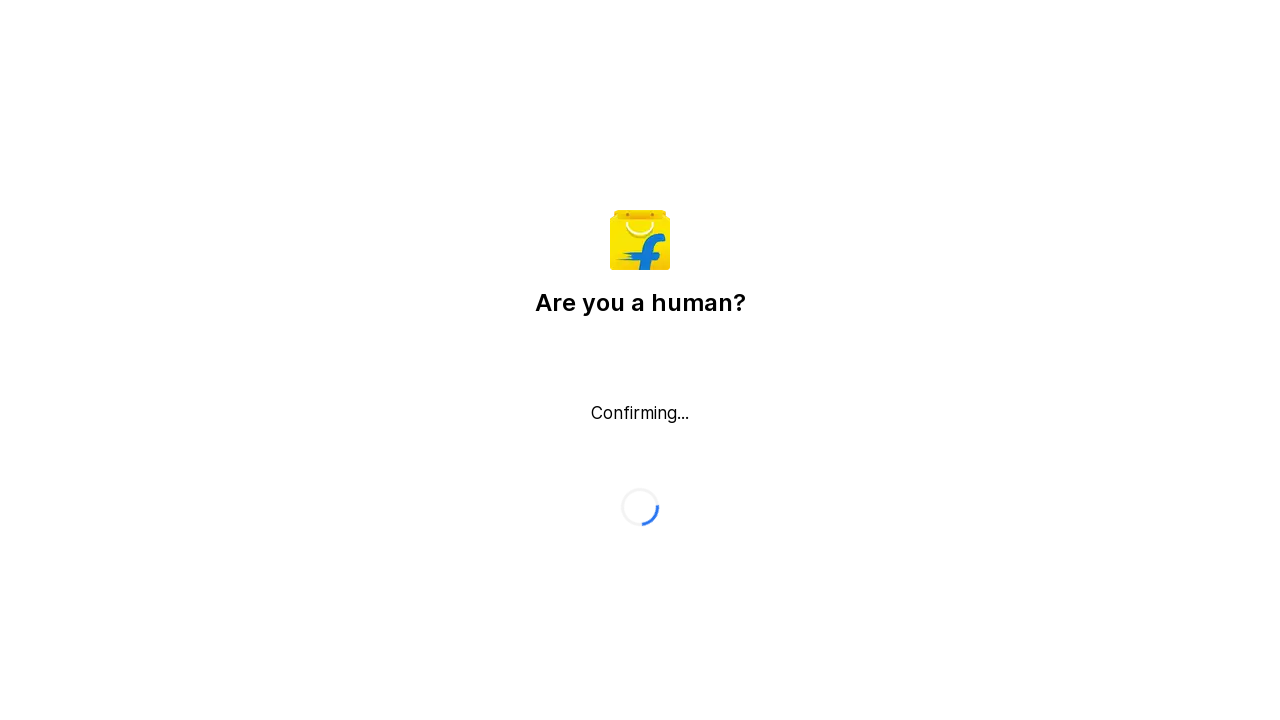